Tests navigation to a new window by clicking a link and verifying content in the new page

Starting URL: https://kitchen.applitools.com/ingredients/links

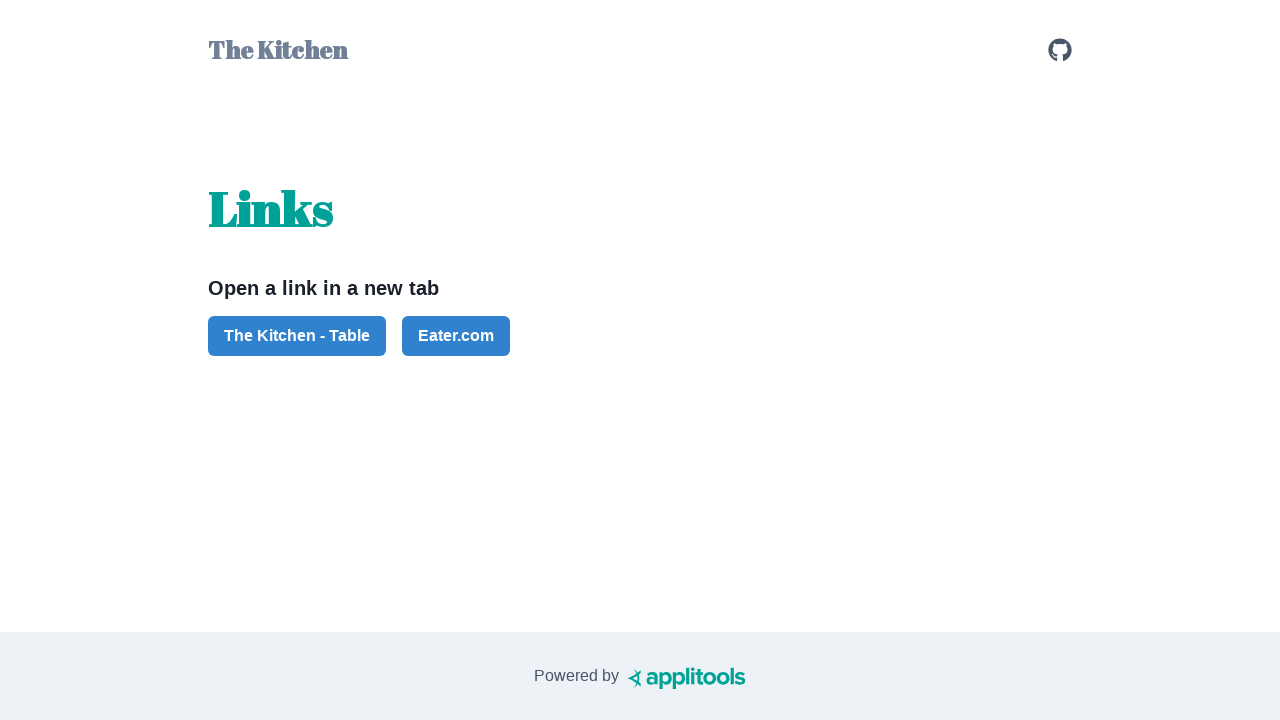

Clicked 'The Kitchen Table' link to open new window at (297, 336) on #button-the-kitchen-table
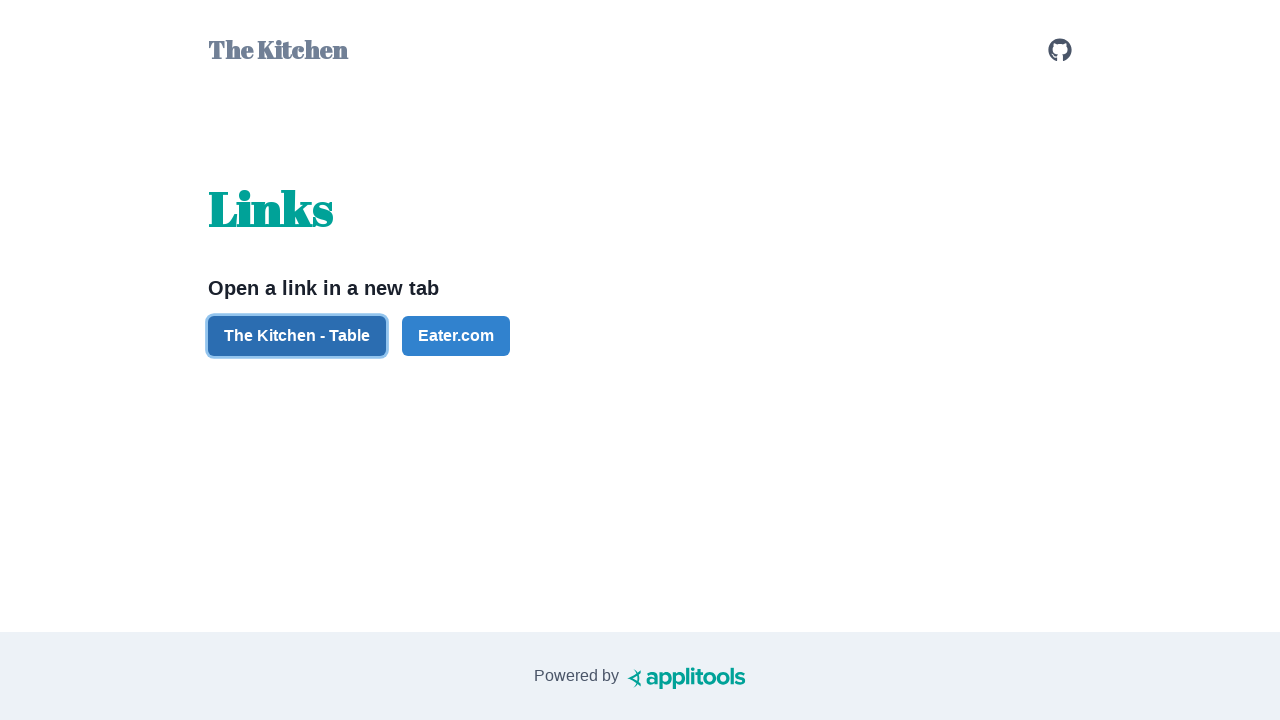

New page opened and captured
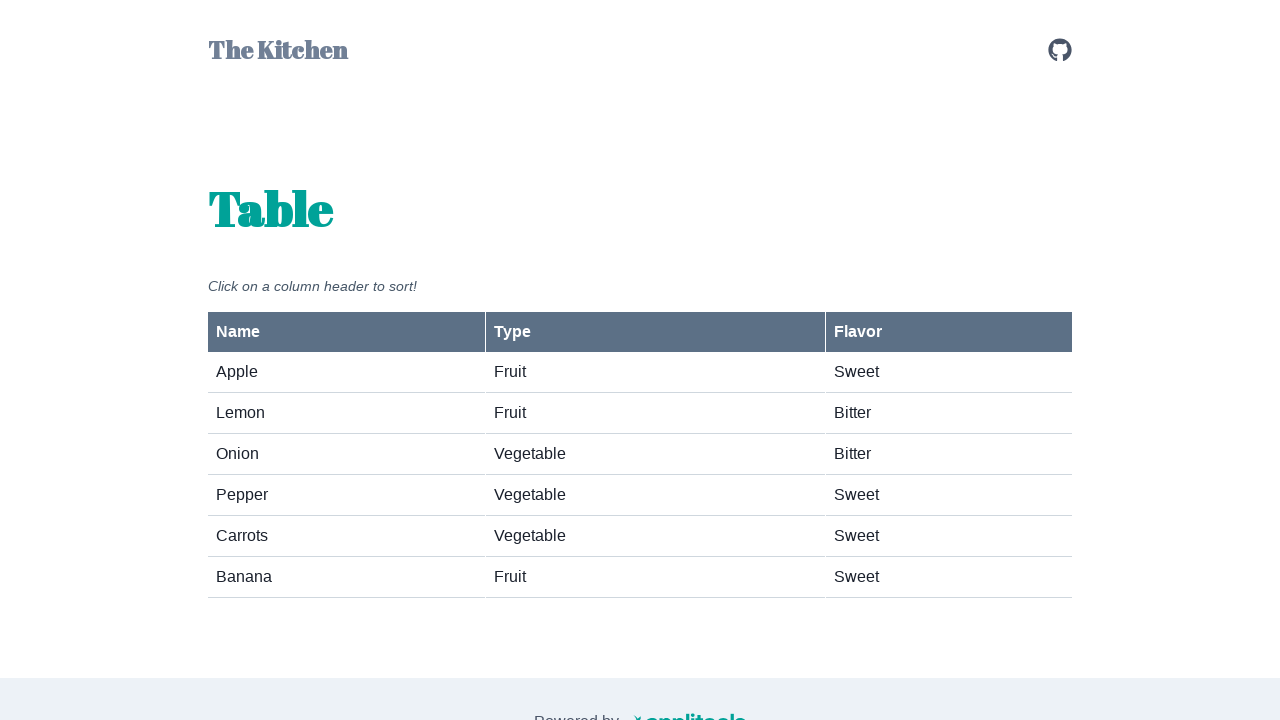

New page fully loaded
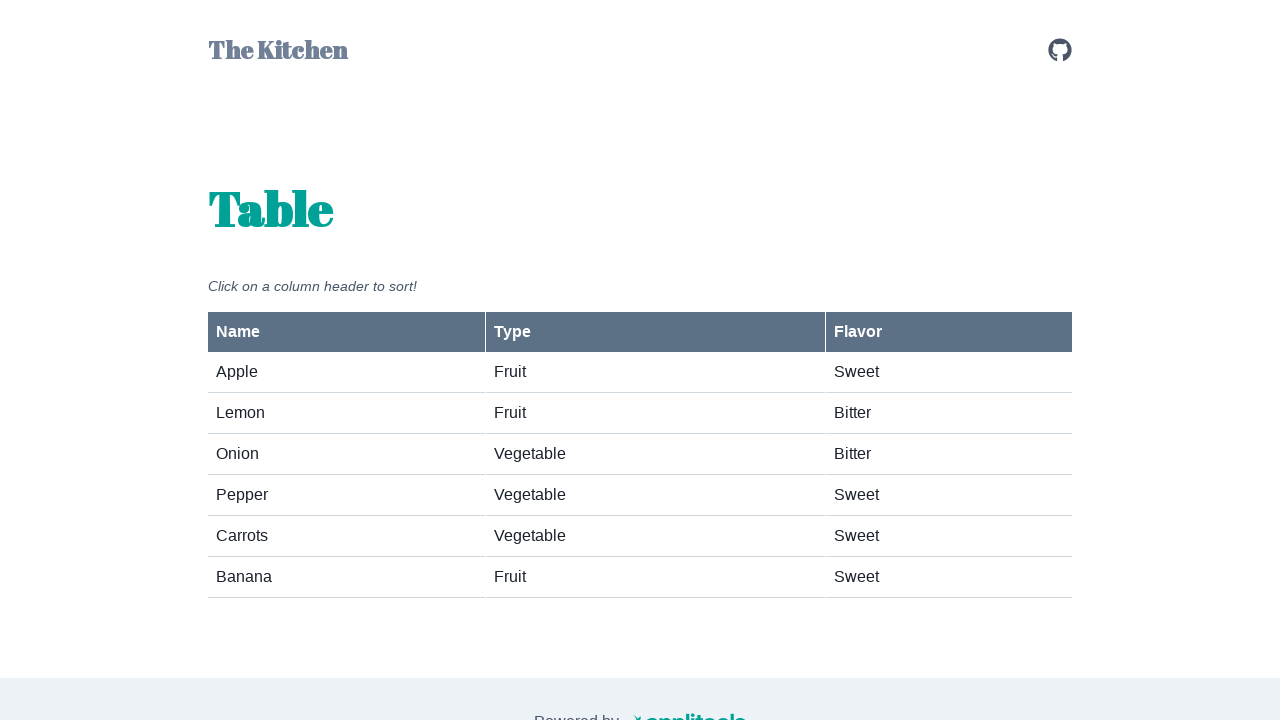

Verified 'fruits-vegetables' element is visible in new page
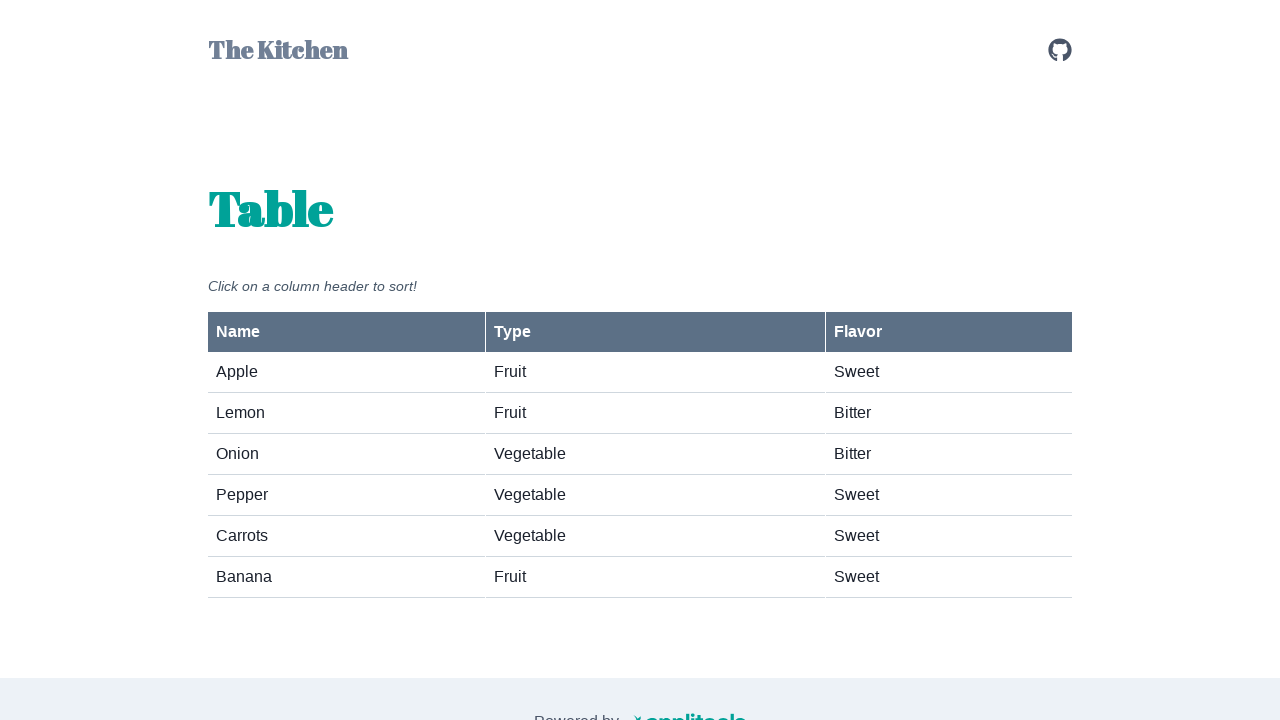

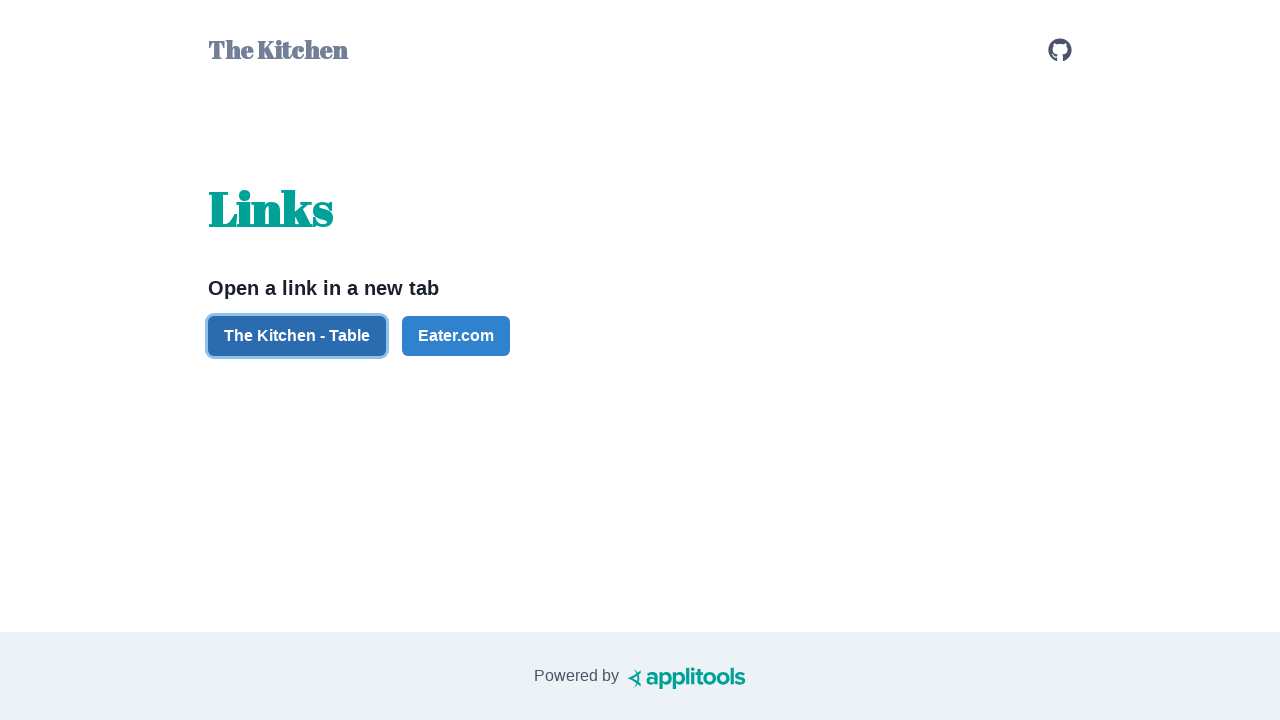